Tests a registration form by filling in first name, last name, and email fields, then submitting the form and verifying a success message is displayed.

Starting URL: http://suninjuly.github.io/registration1.html

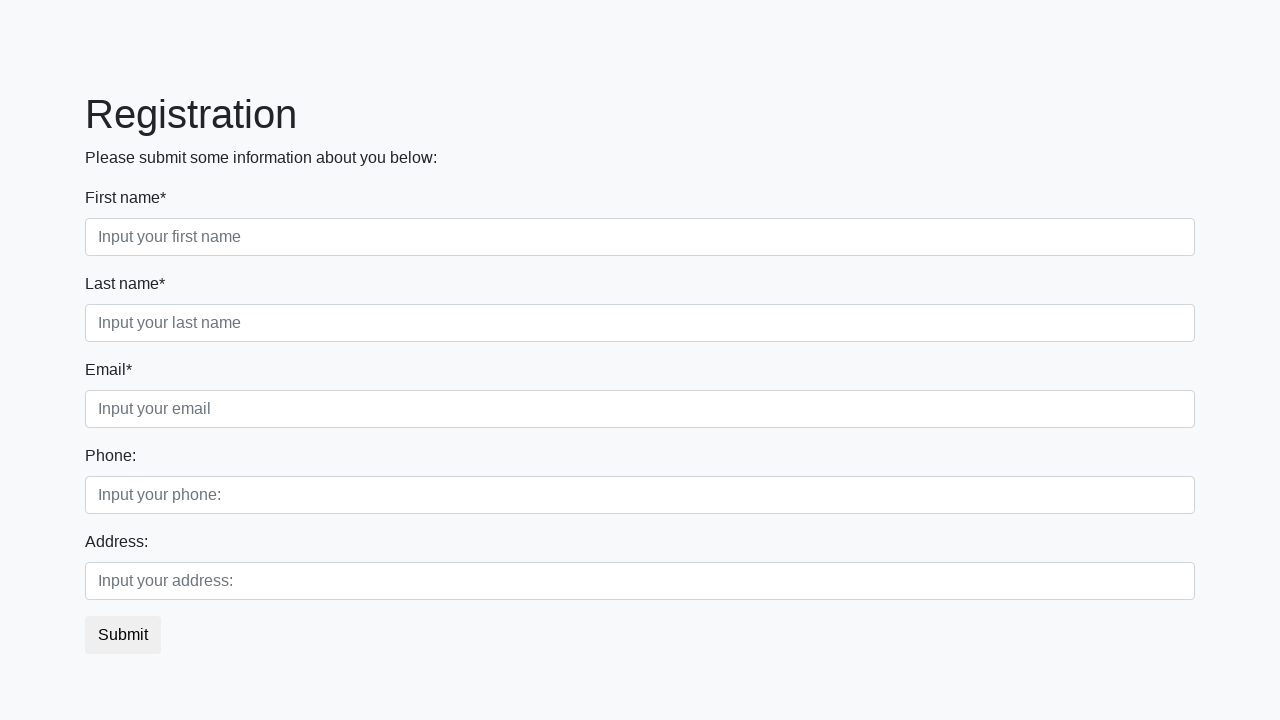

Filled first name field with 'Ivan' on .first_class > [placeholder='Input your first name']
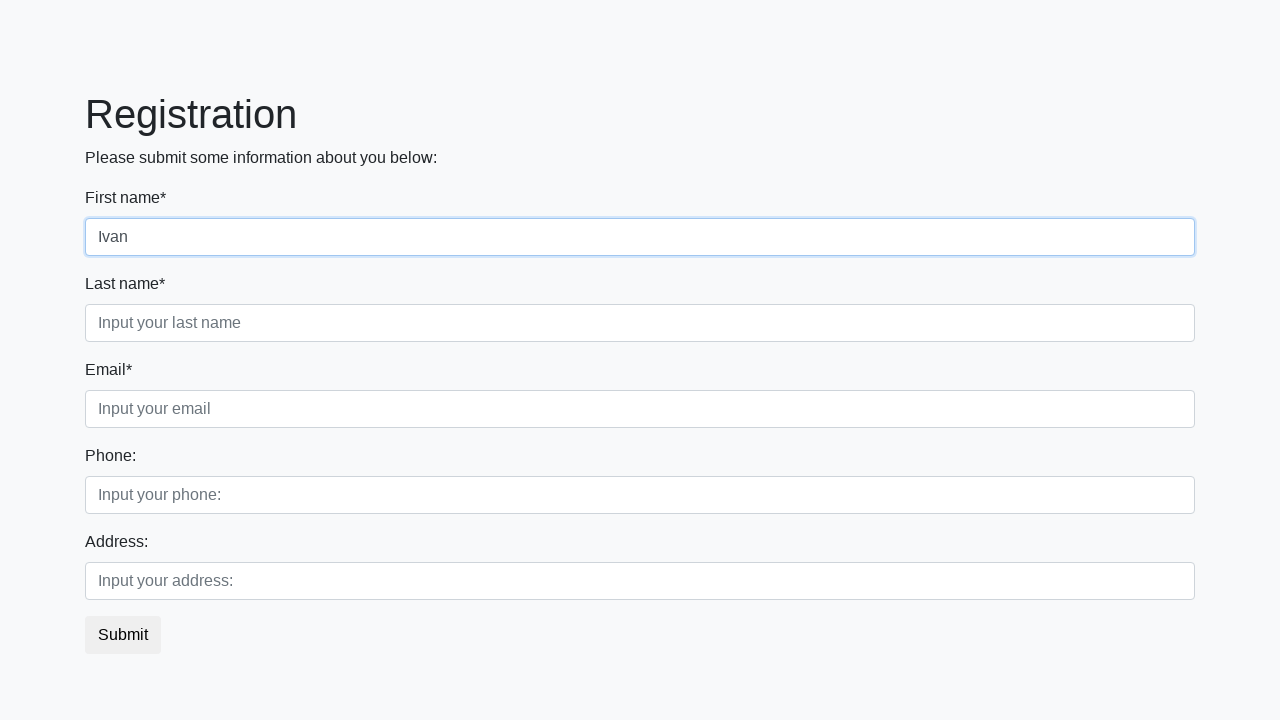

Filled last name field with 'Petrov' on .second_class > [placeholder='Input your last name']
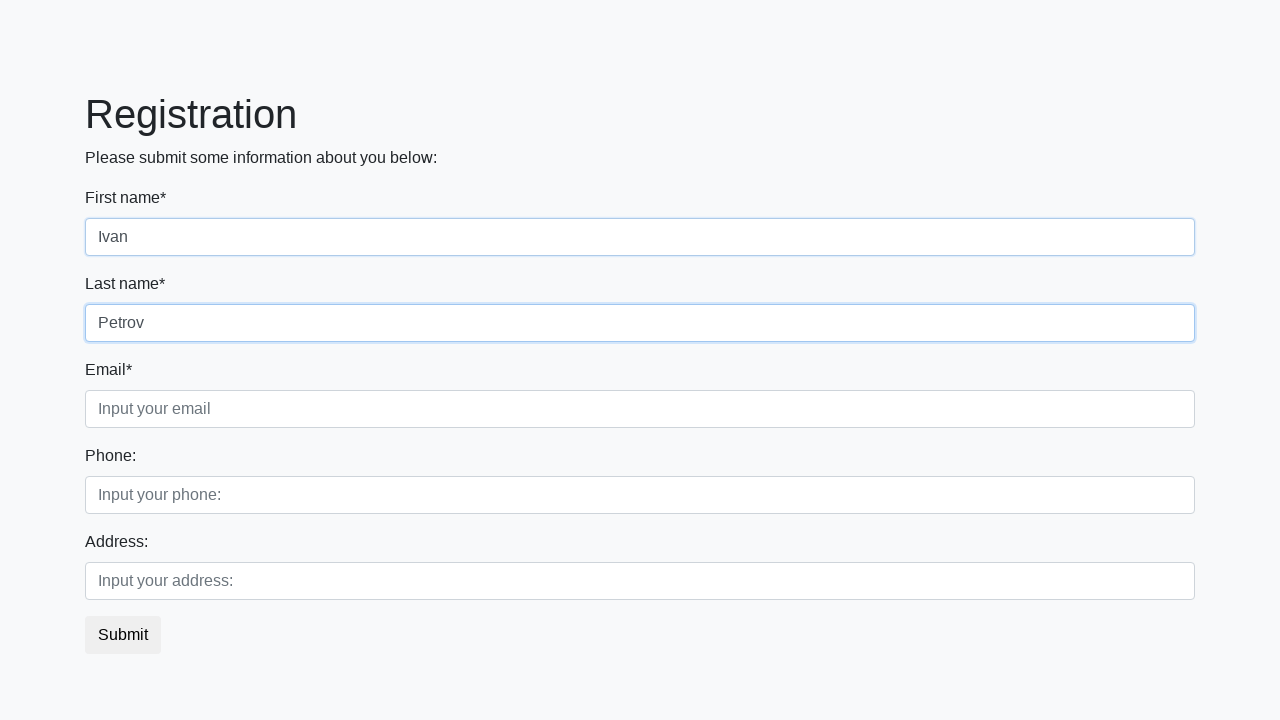

Filled email field with 'testuser2024@gmail.com' on .third_class > [placeholder='Input your email']
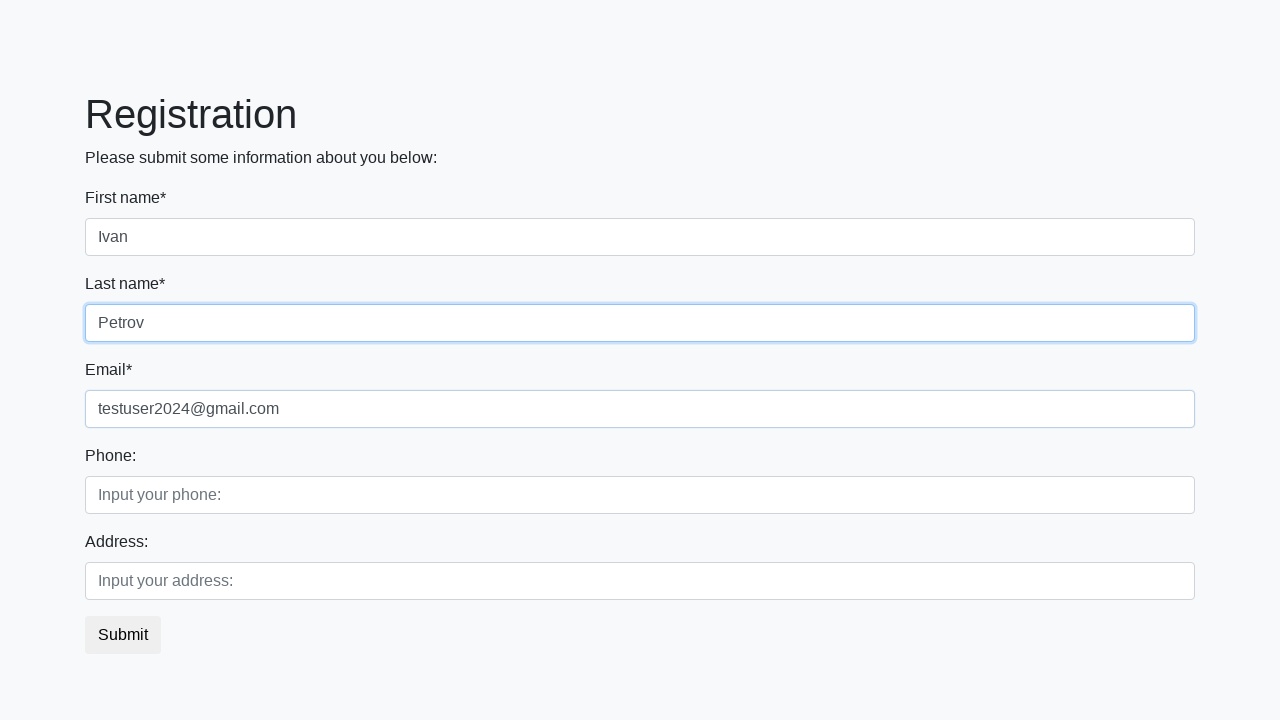

Clicked submit button to register at (123, 635) on button.btn
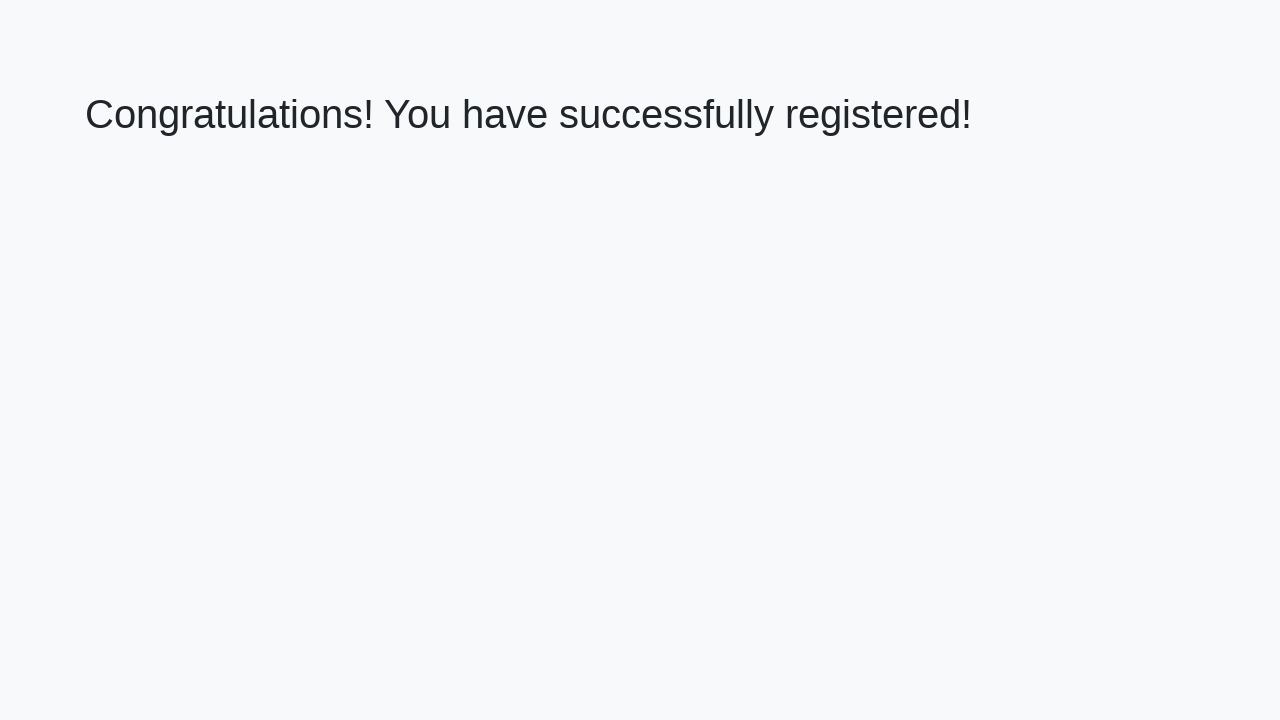

Success message appeared after form submission
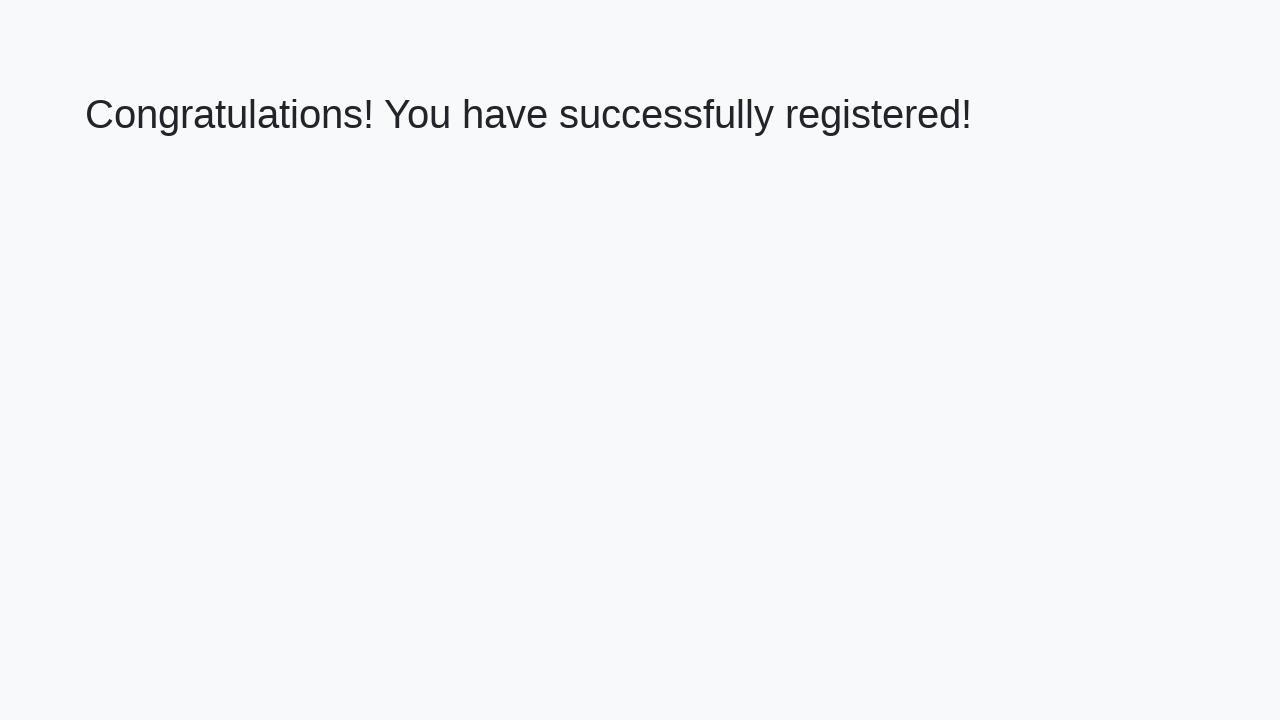

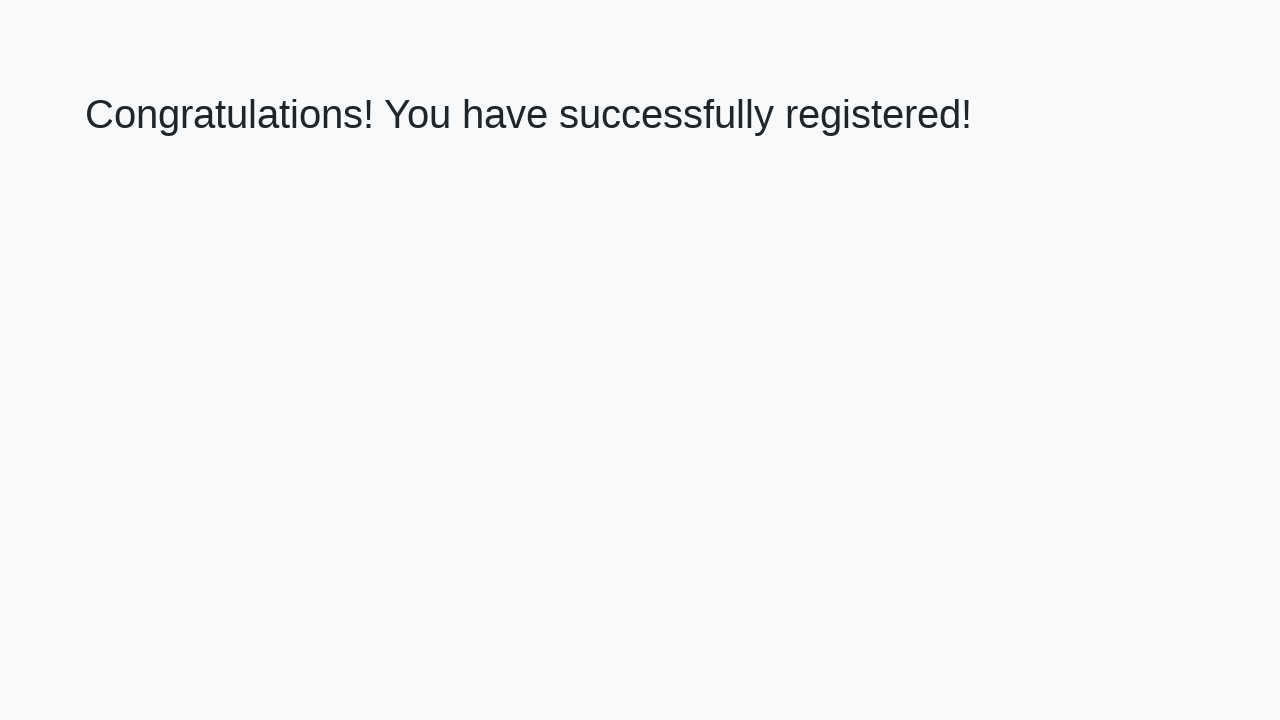